Tests the calculator by performing 7 + 2 and verifying the result equals 9

Starting URL: https://www.calculator.net/

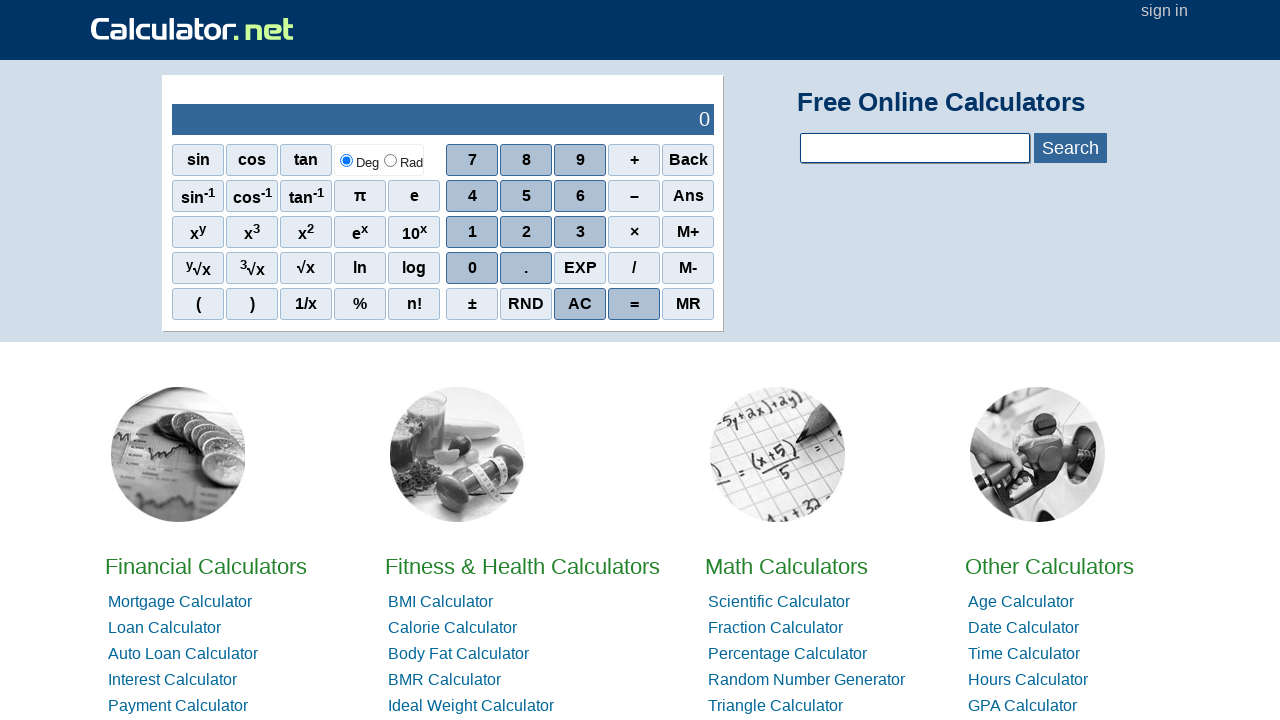

Clicked the number 7 on the calculator at (472, 160) on xpath=//span[@onclick='r(7)']
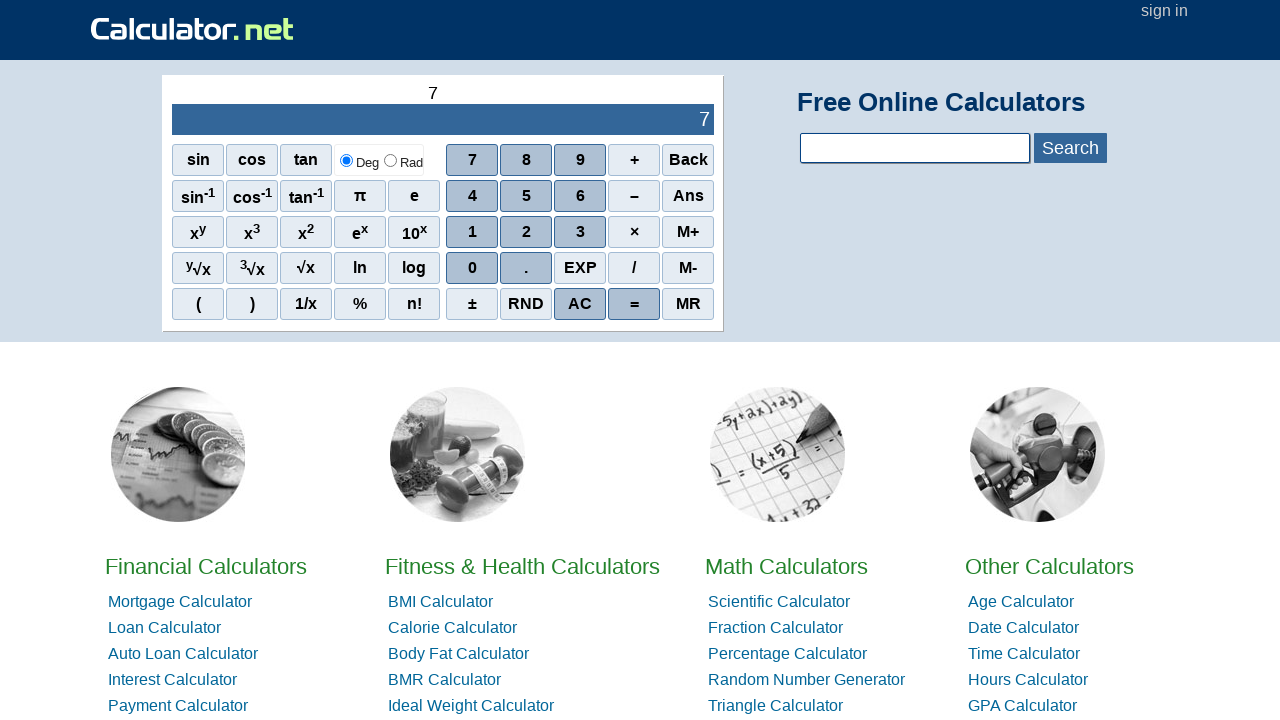

Clicked the plus (+) operator at (634, 160) on //span[@onclick="r('+')"]
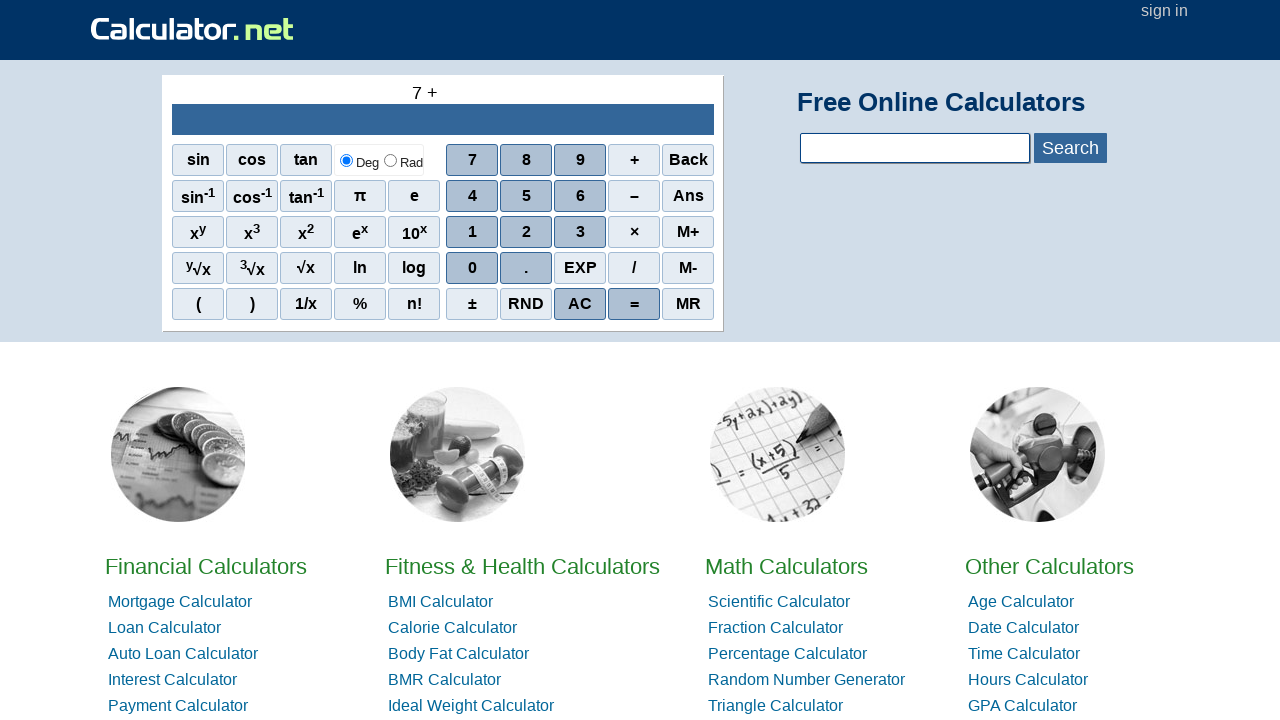

Clicked the number 2 on the calculator at (526, 232) on xpath=//span[@onclick='r(2)']
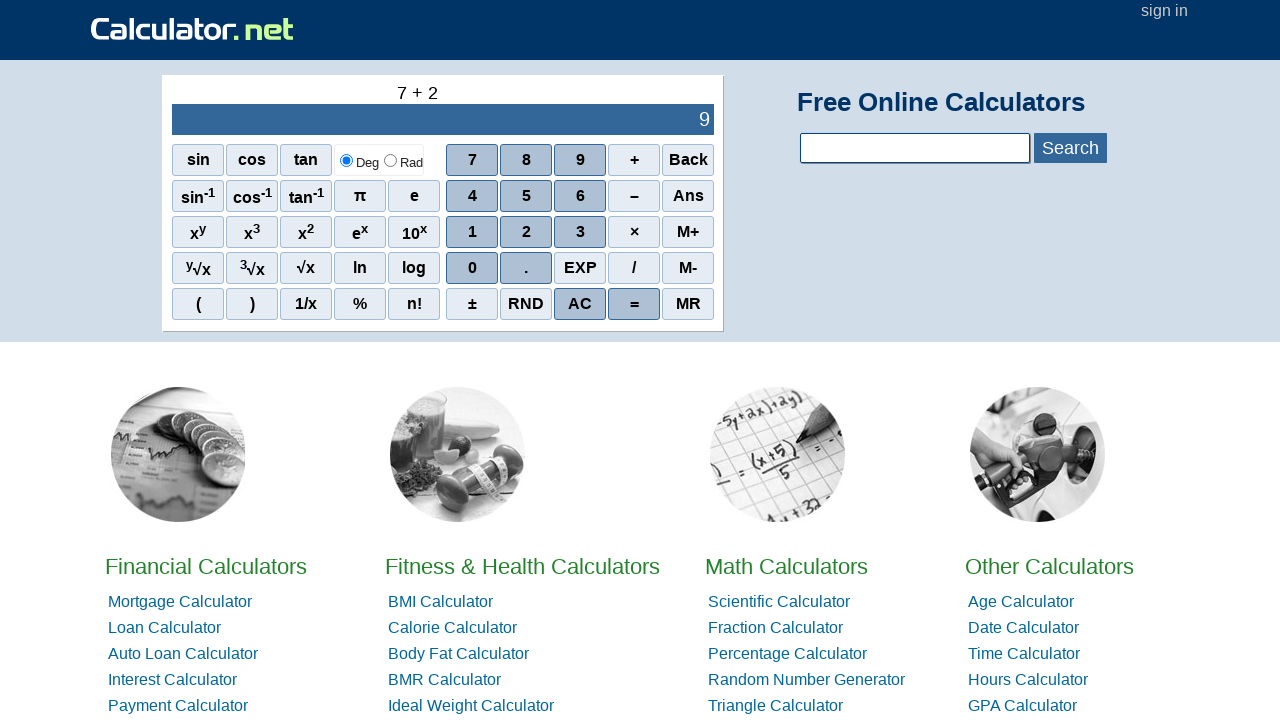

Clicked the equals (=) button to calculate the result at (634, 304) on //span[@onclick="r('=')"]
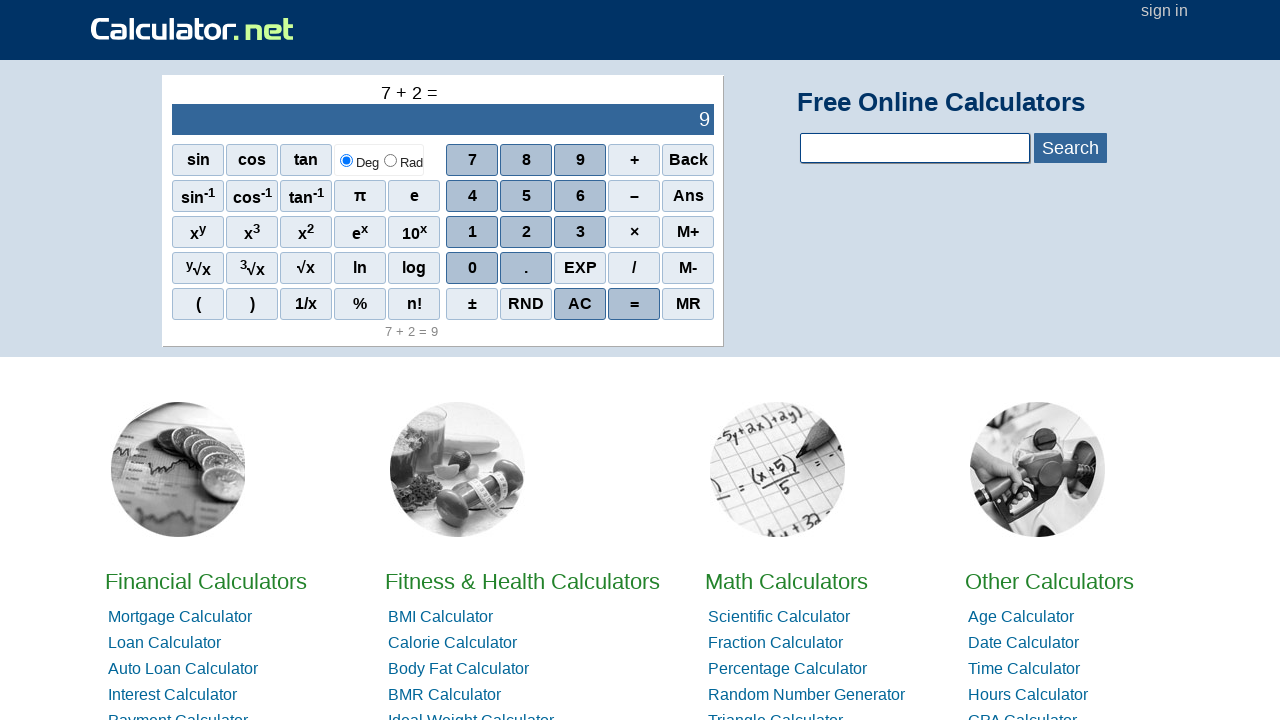

Waited for the calculator output display to load
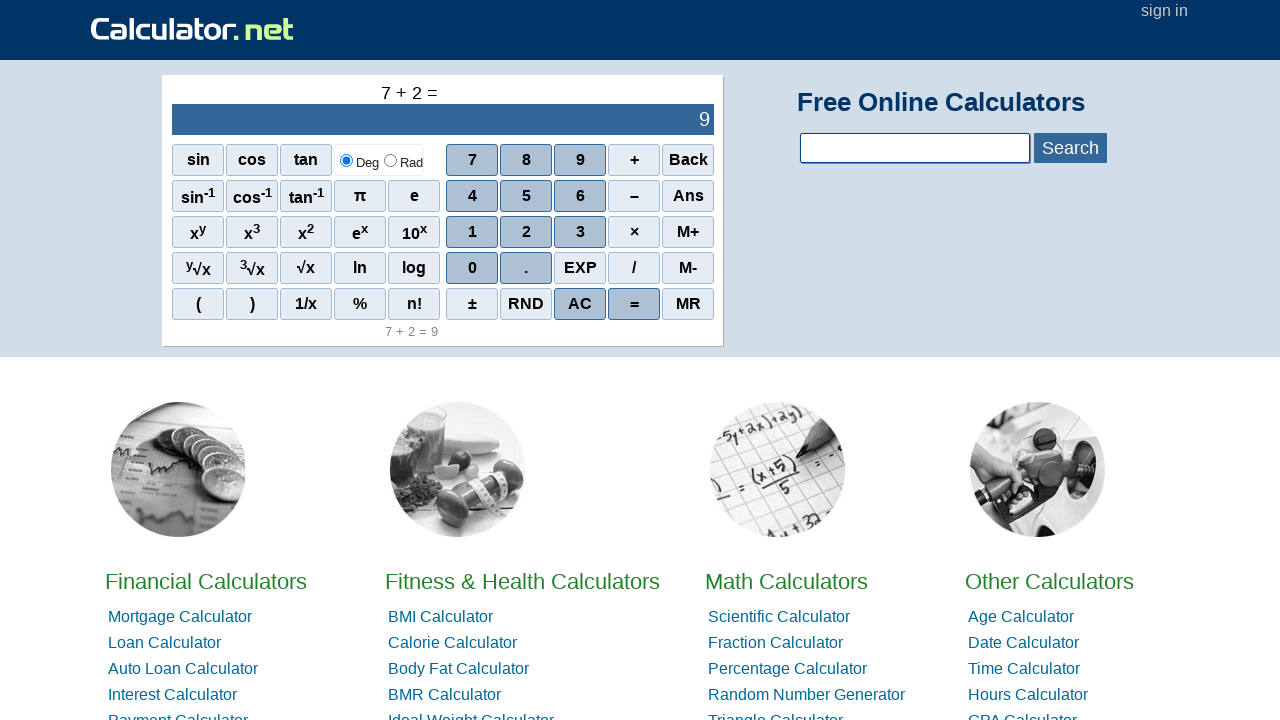

Located the calculator output element
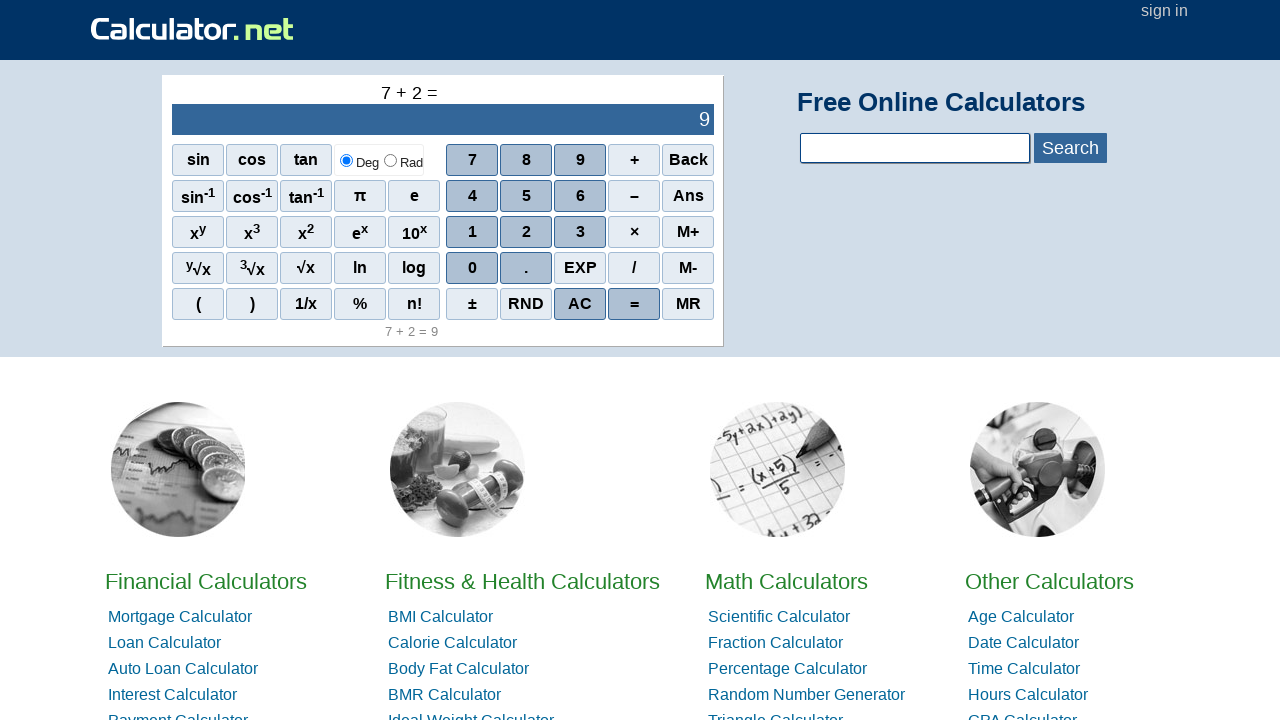

Verified that 7 + 2 equals 9
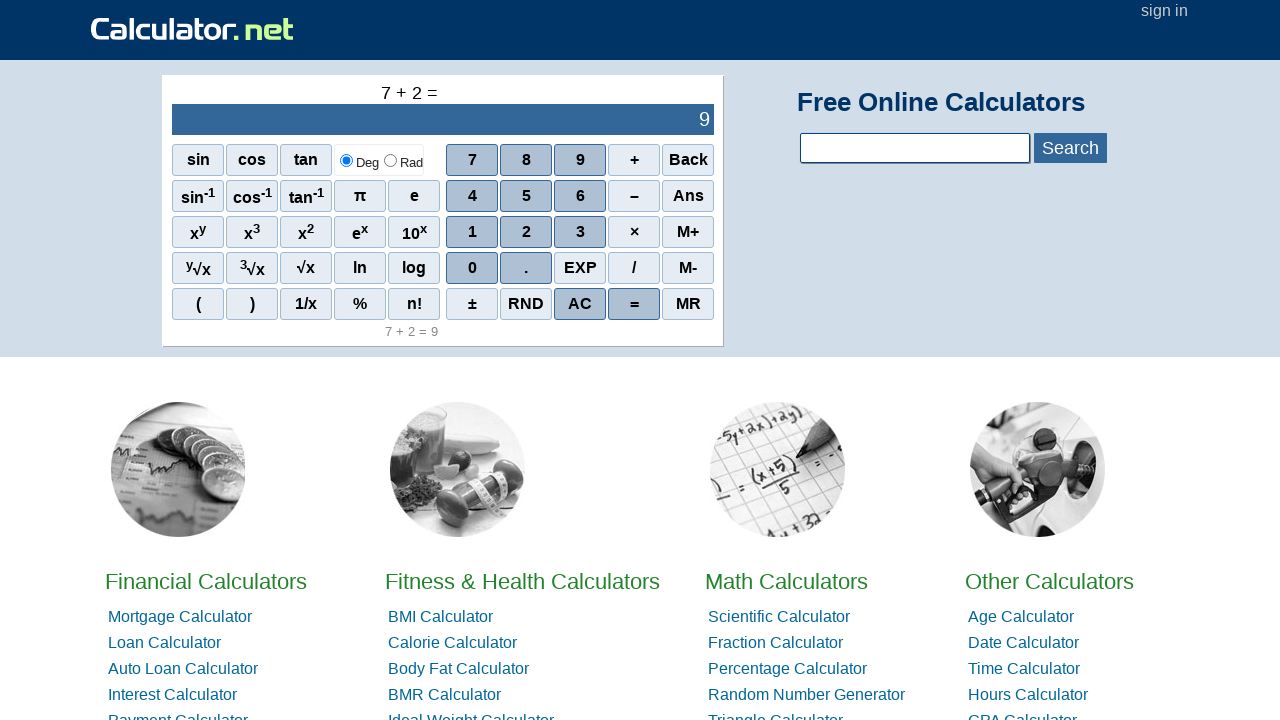

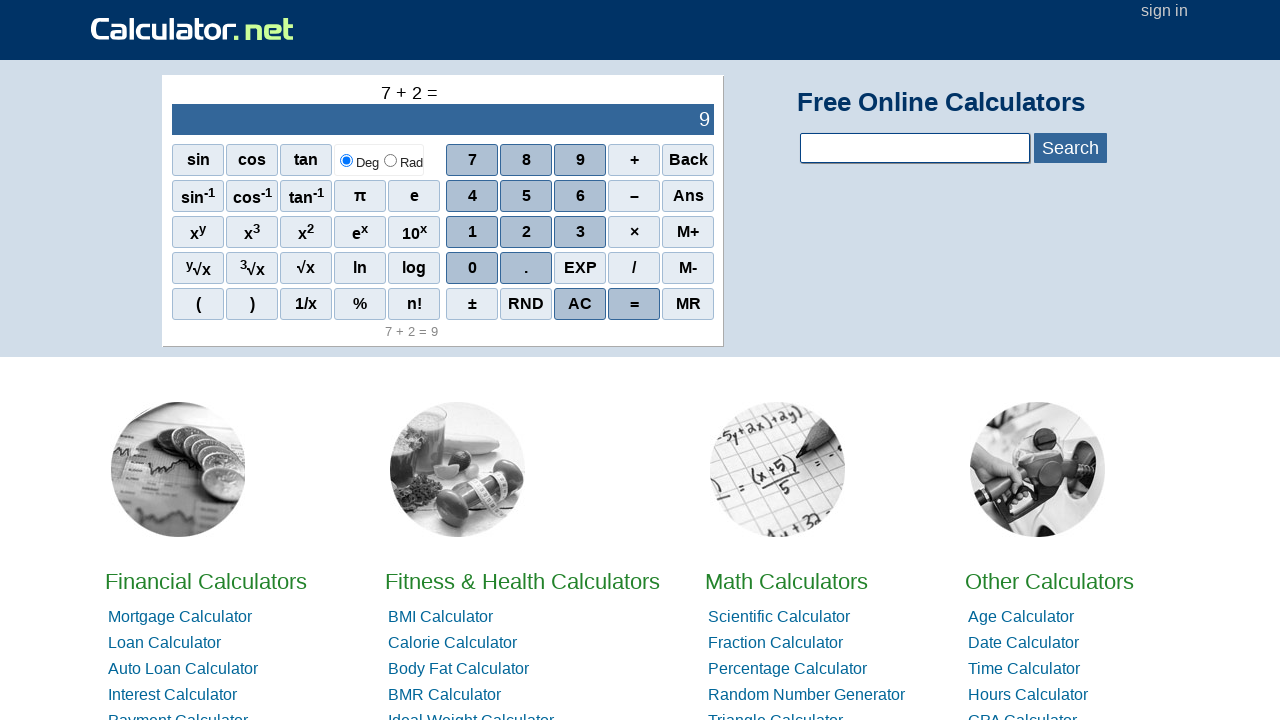